Navigates to the e2e test HTML page and fetches a products.json file to verify it exists and is valid

Starting URL: https://milkmidi.github.io/e2e-test-html/

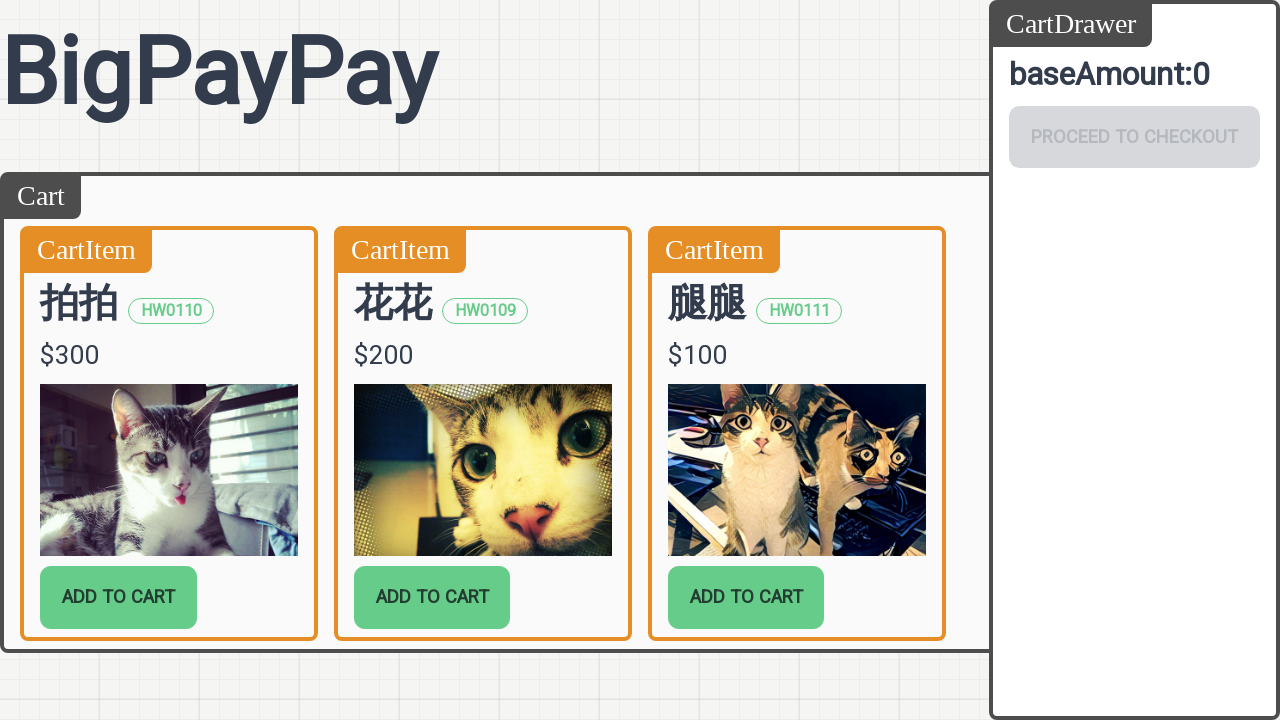

Navigated to e2e test HTML page
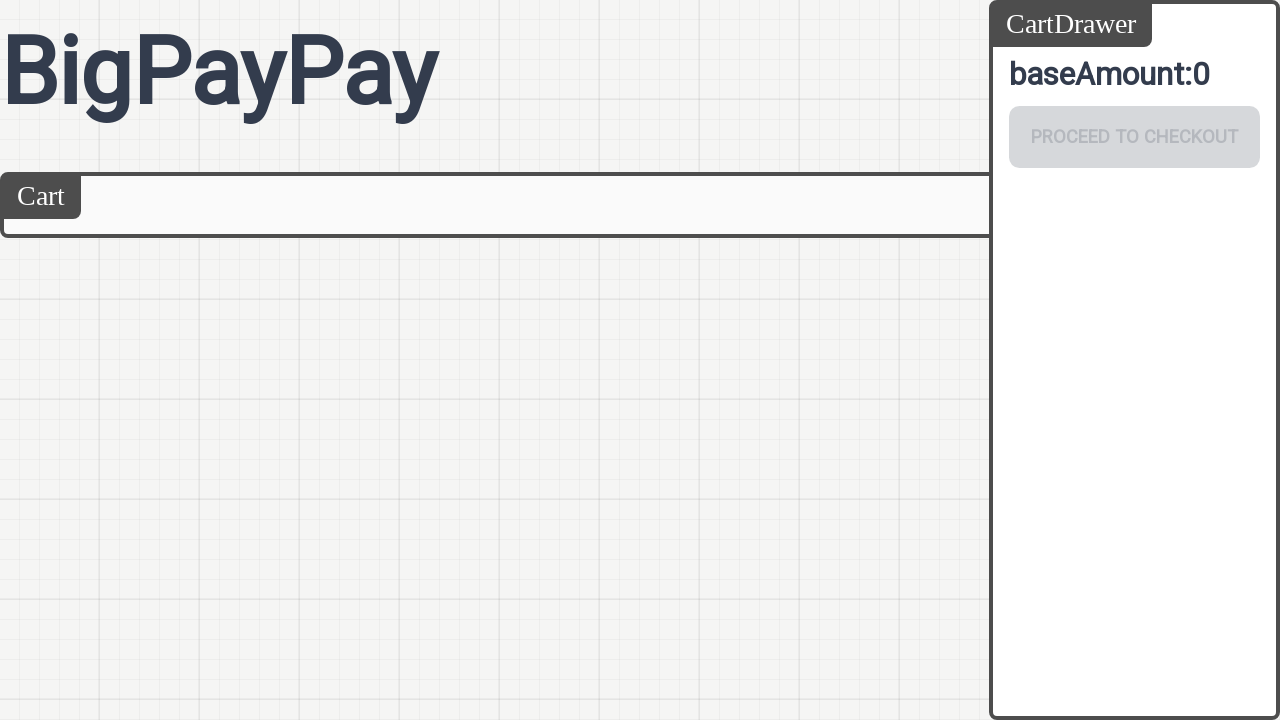

Waited for network to be idle
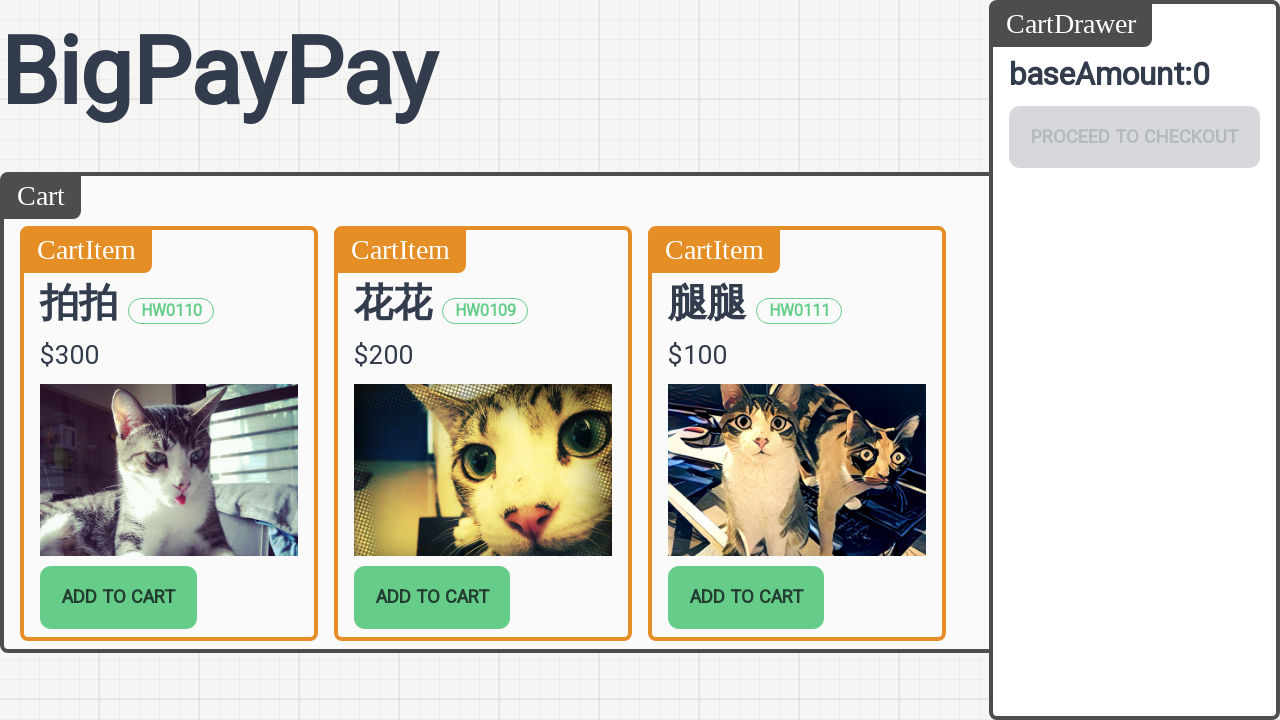

Fetched and parsed products.json file
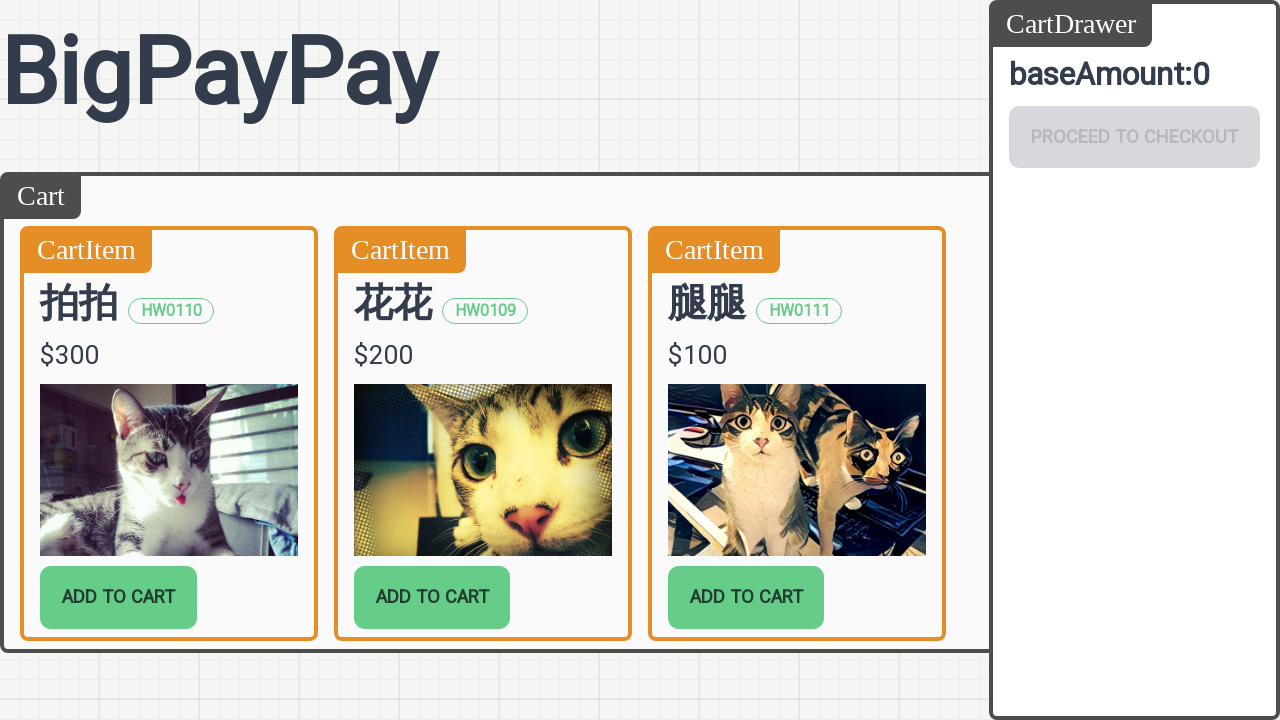

Verified products data is not None and is valid
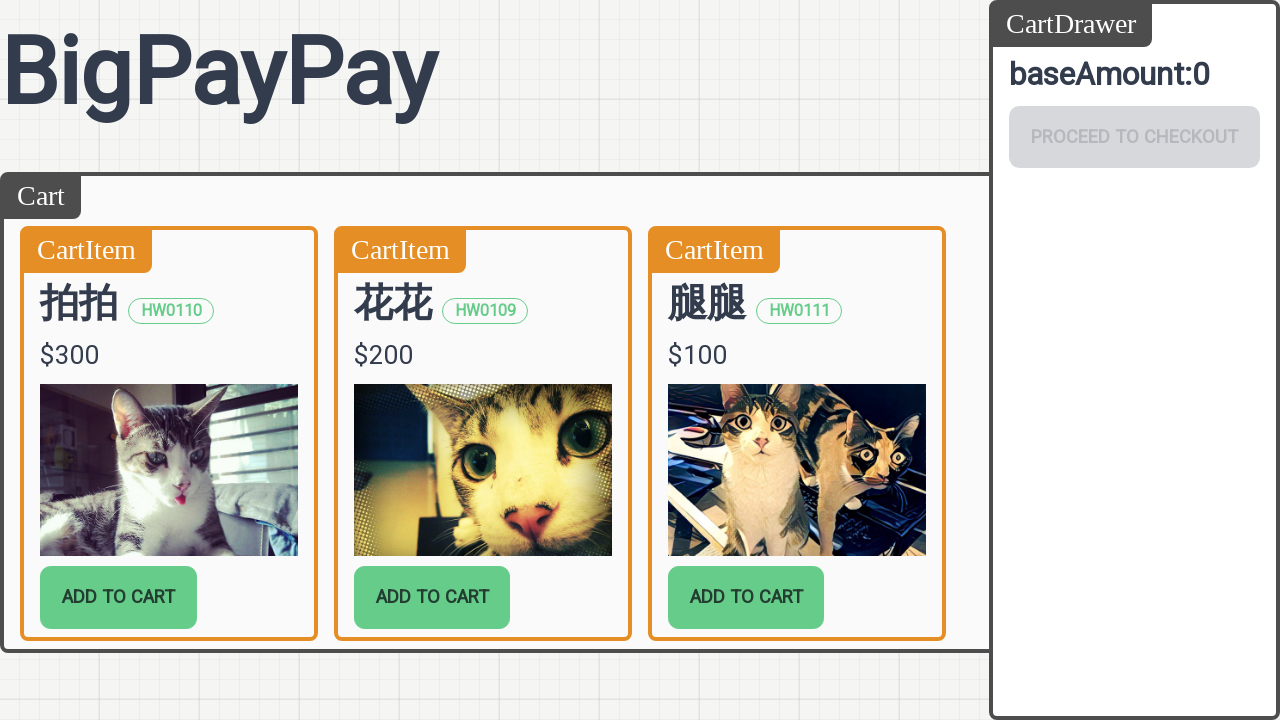

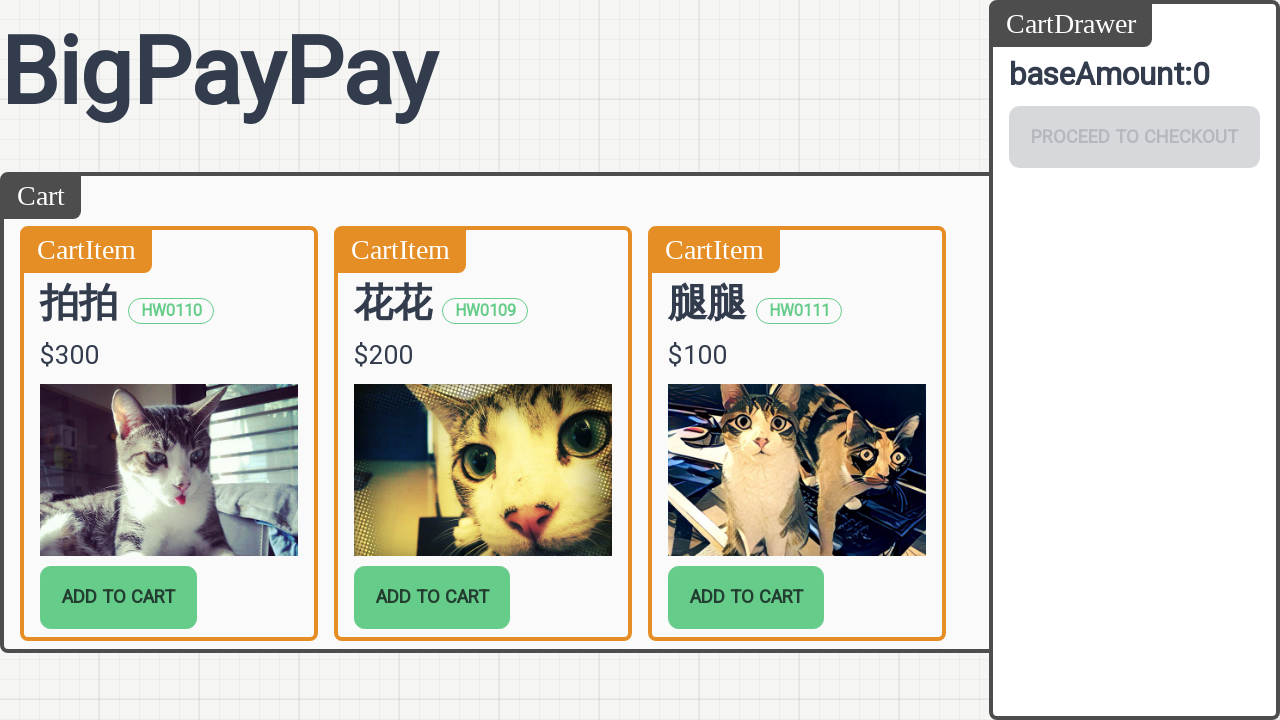